Navigates to WiseQuarter website and verifies that the page title contains "Wise Quarter"

Starting URL: https://www.wisequarter.com

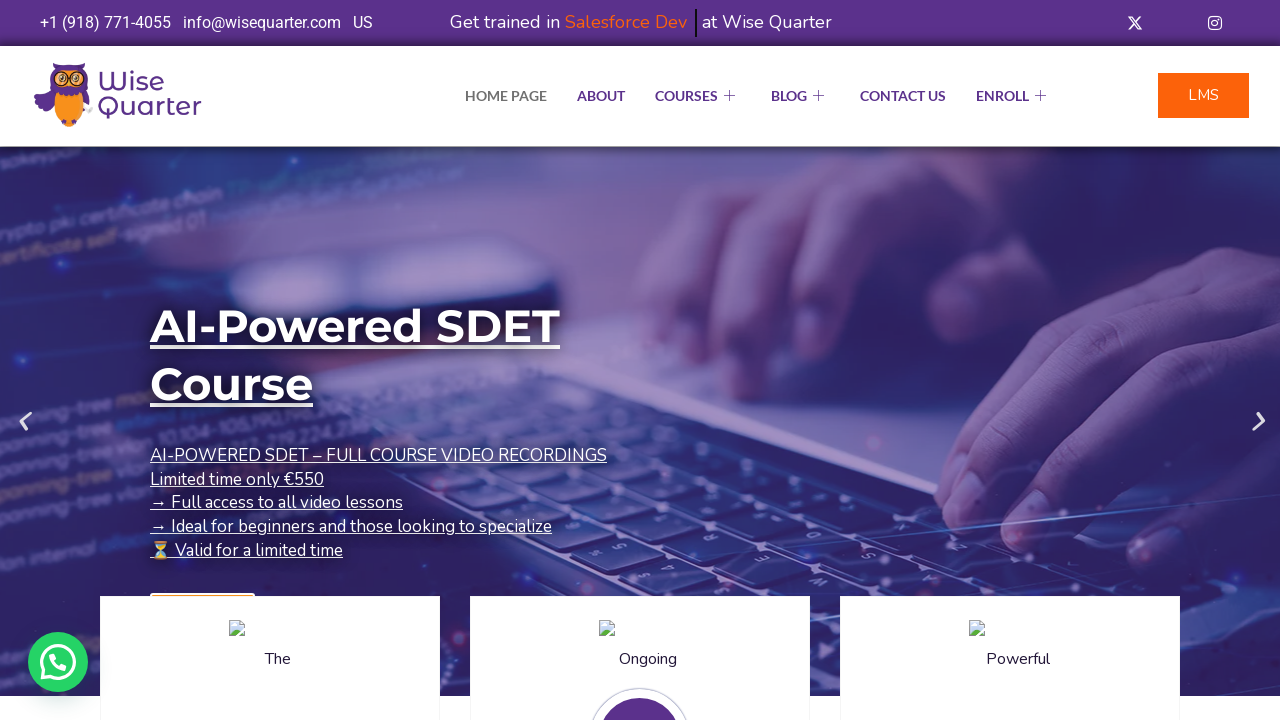

Navigated to https://www.wisequarter.com
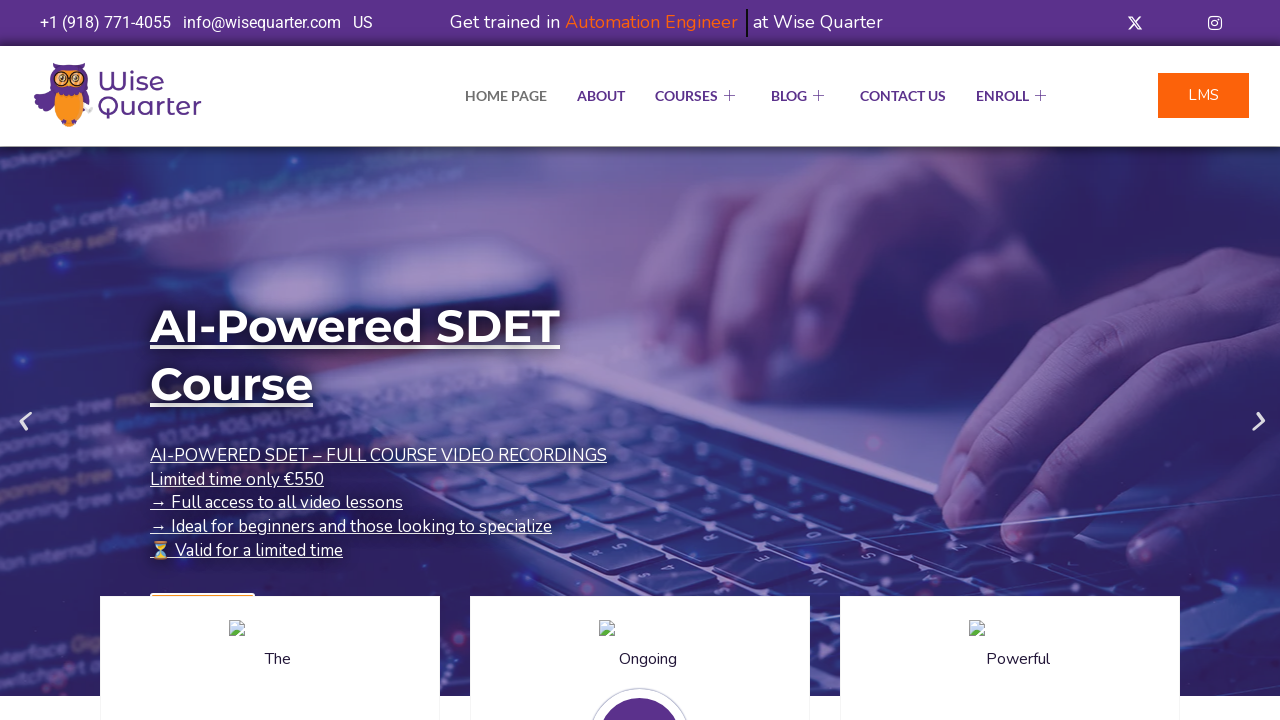

Retrieved page title
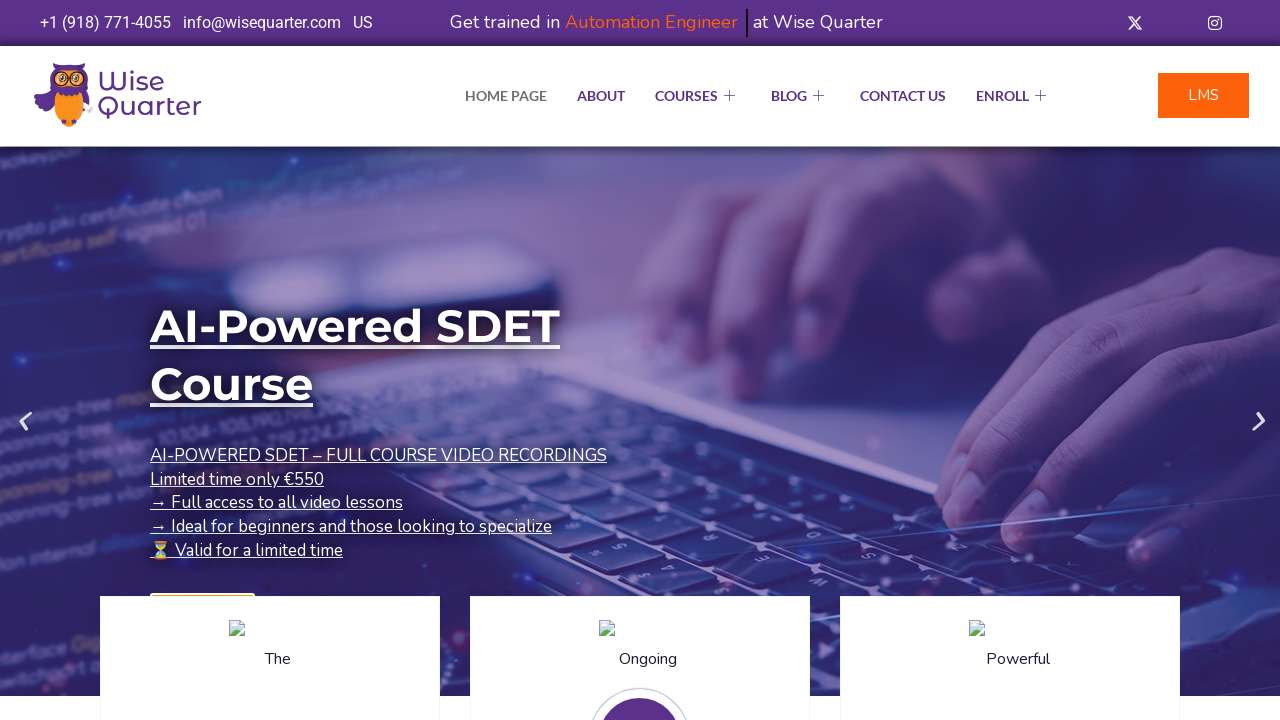

Title verification passed - 'Wise Quarter' found in page title
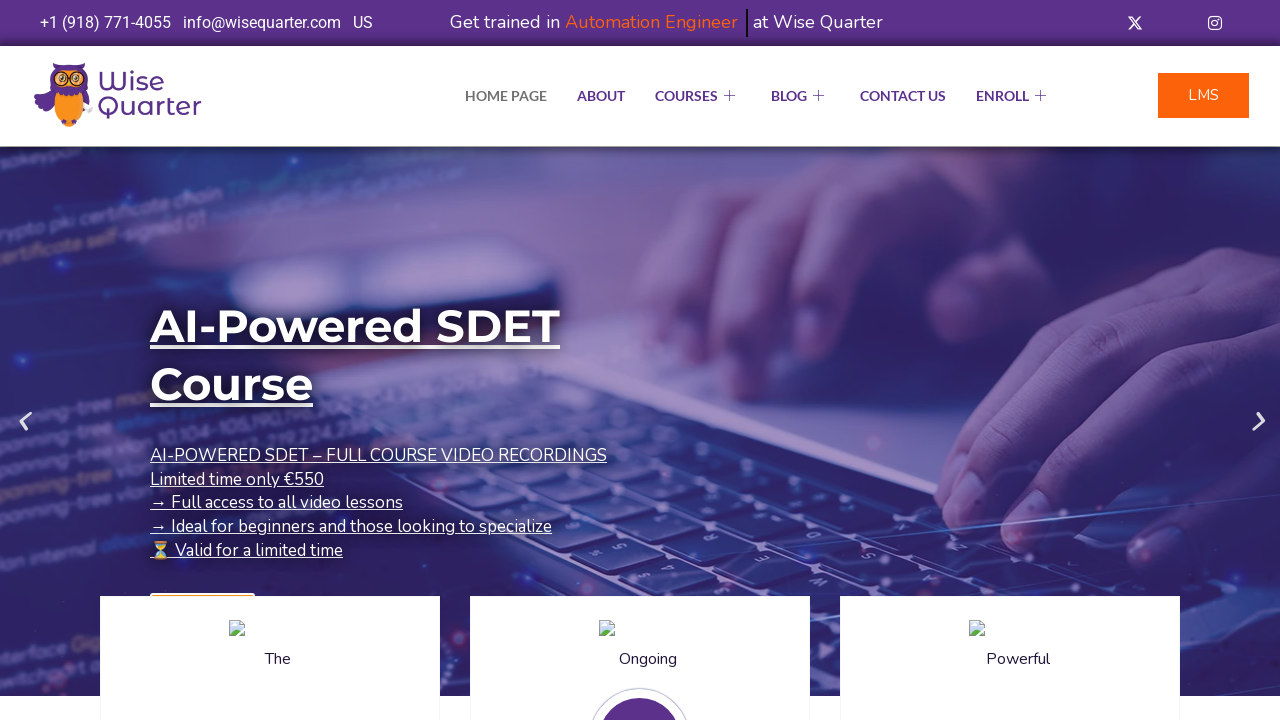

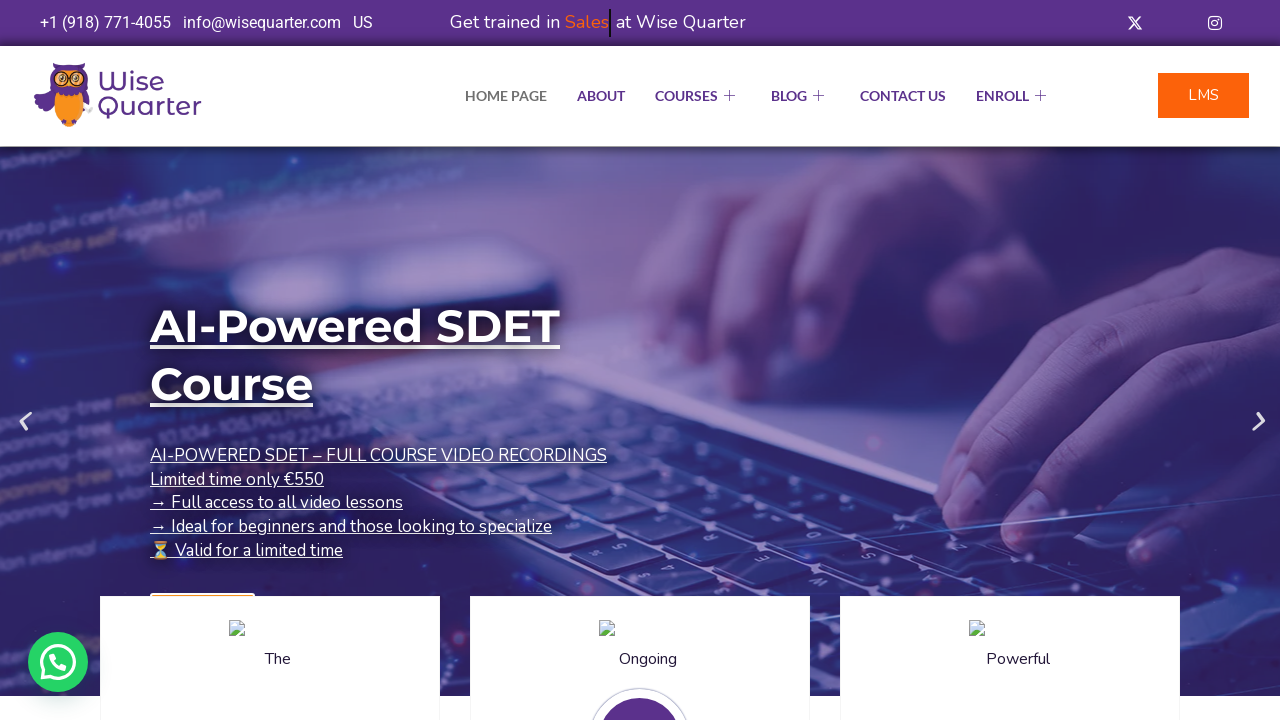